Tests an explicit wait scenario where the script waits for a price to change to $100, then clicks a book button, calculates a value based on displayed input, fills in the answer, and submits the form.

Starting URL: http://suninjuly.github.io/explicit_wait2.html

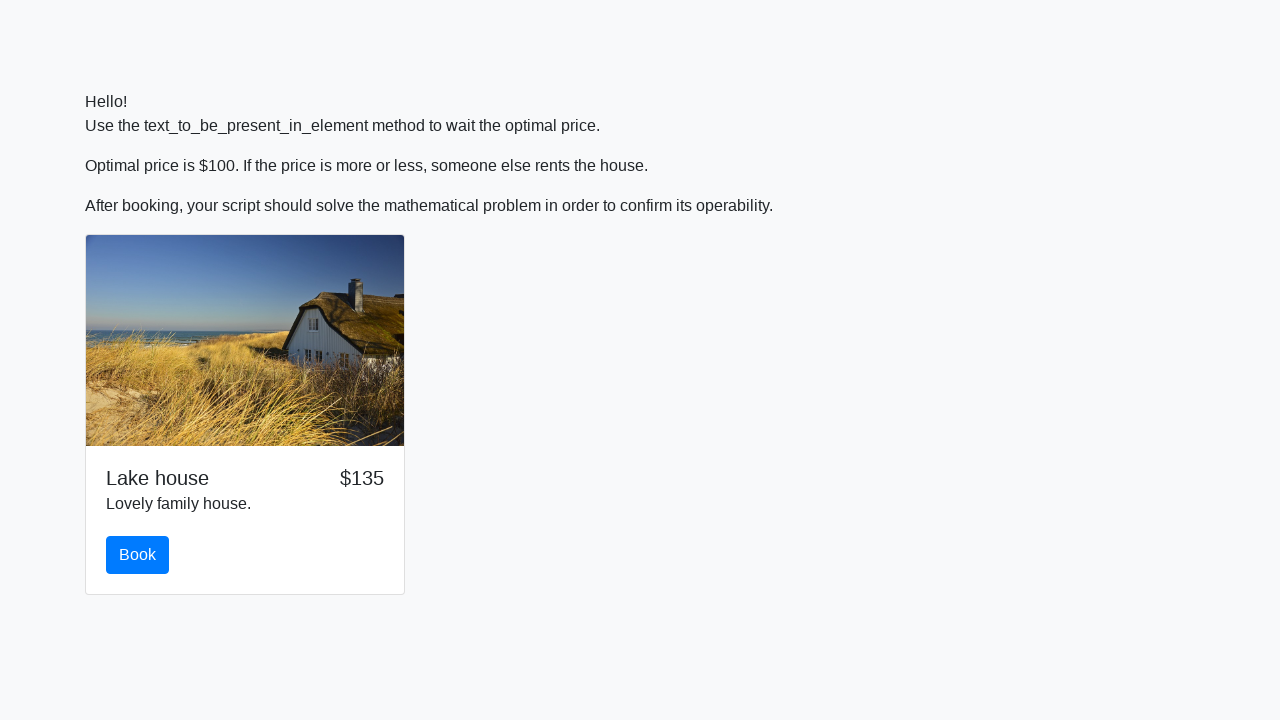

Waited for price to change to $100
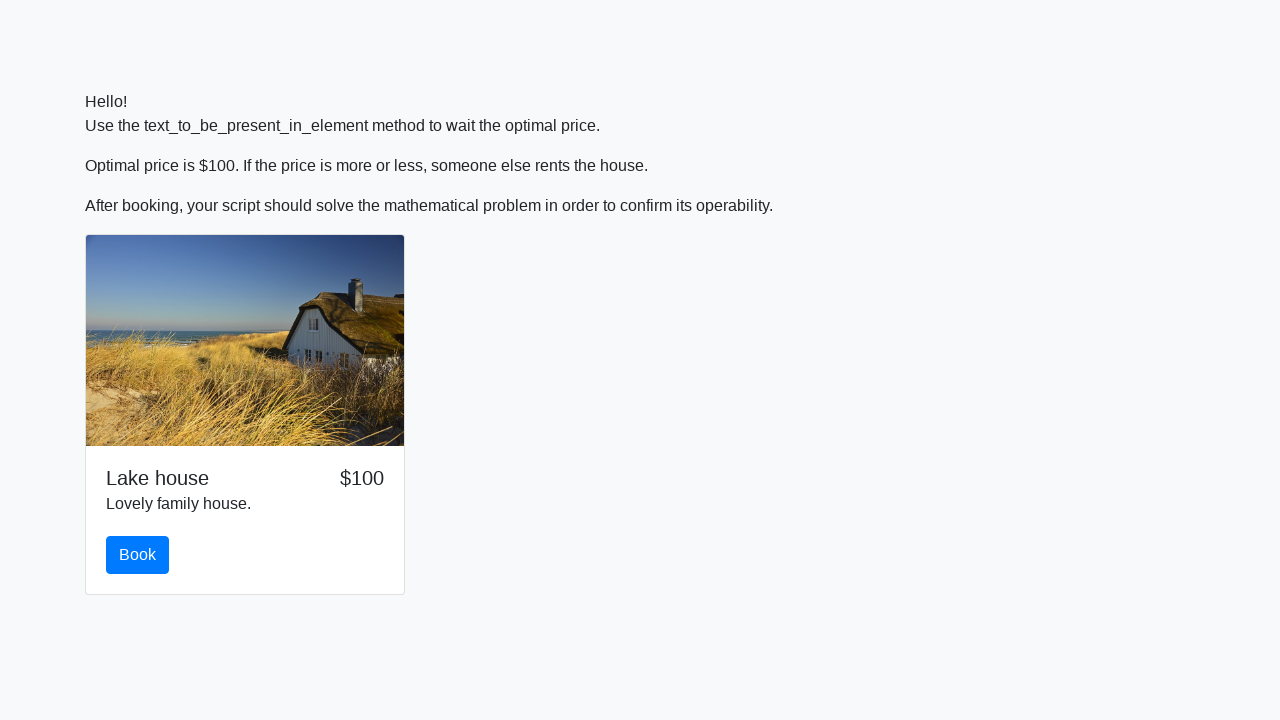

Clicked the book button at (138, 555) on #book
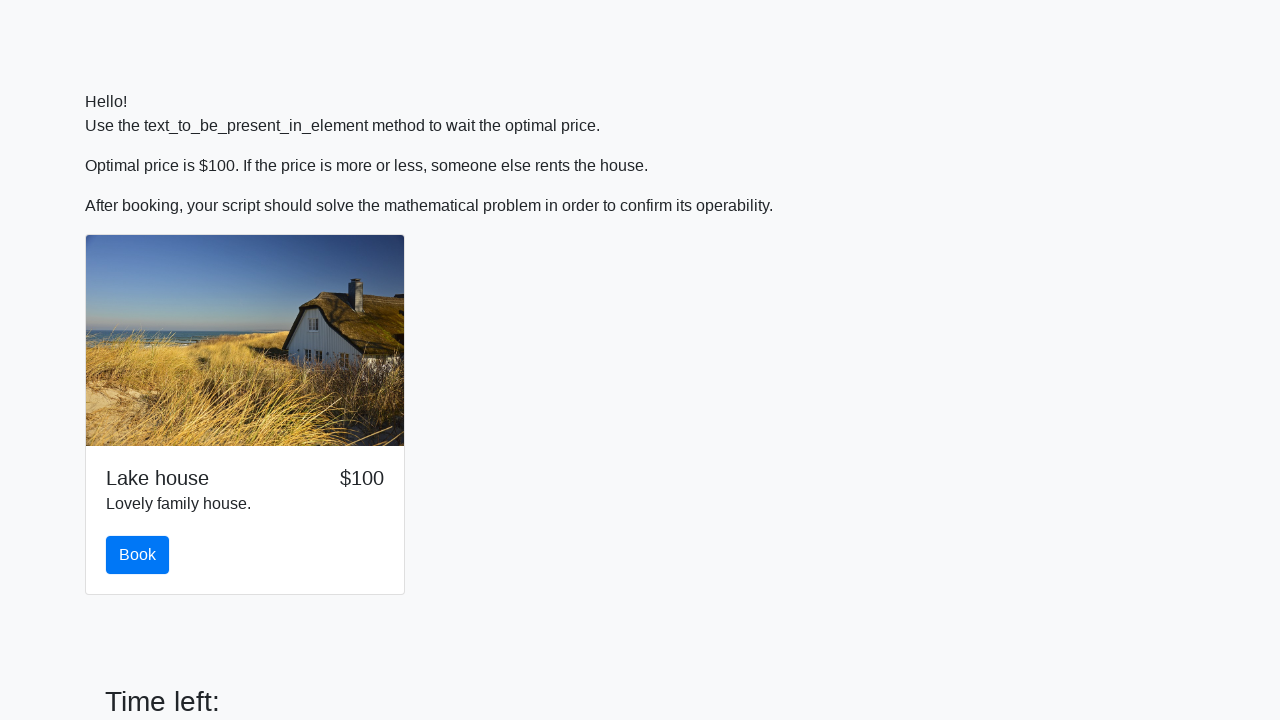

Retrieved input value: 763
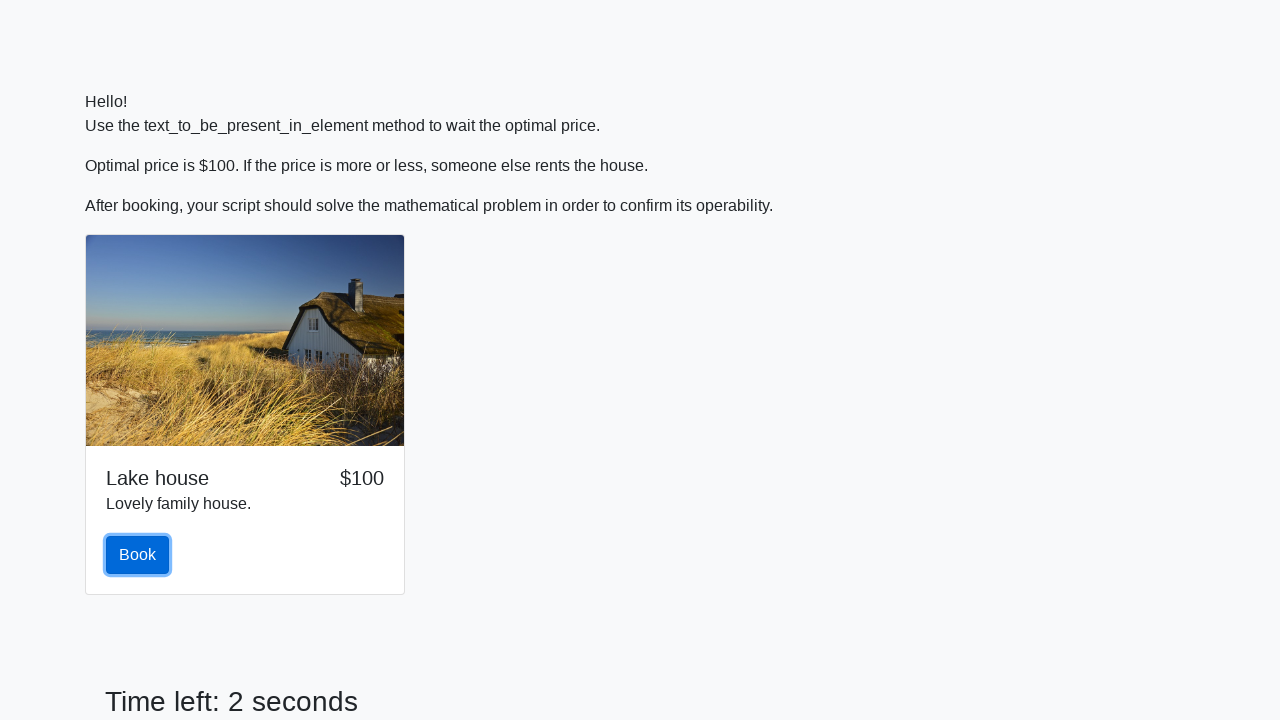

Calculated answer: 1.5582367082416615
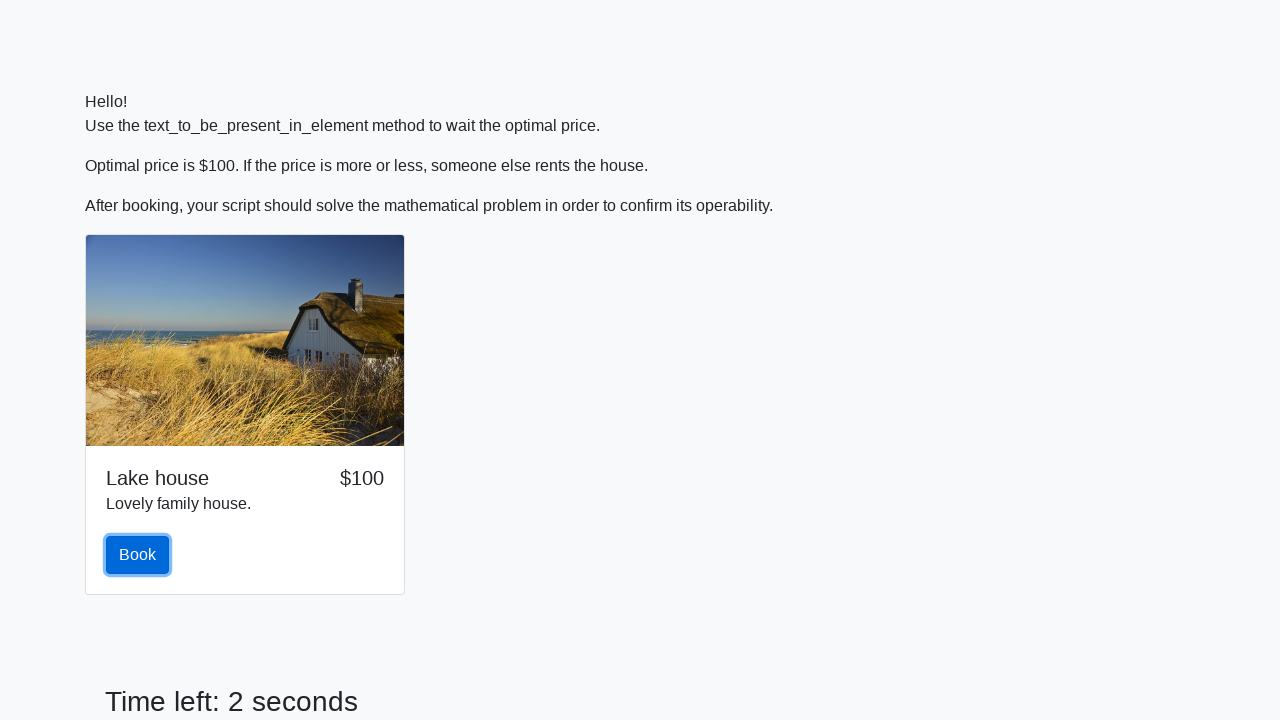

Filled answer field with calculated value: 1.5582367082416615 on #answer
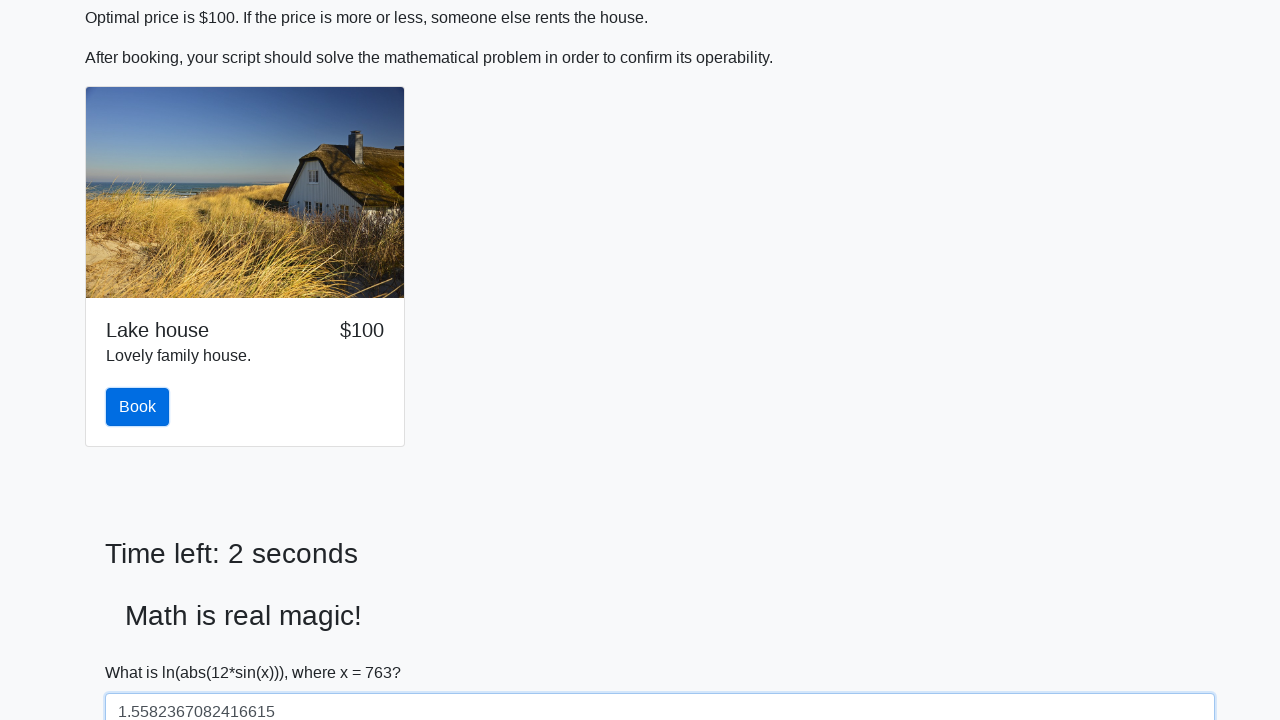

Clicked Submit button at (143, 651) on xpath=//button[text()='Submit']
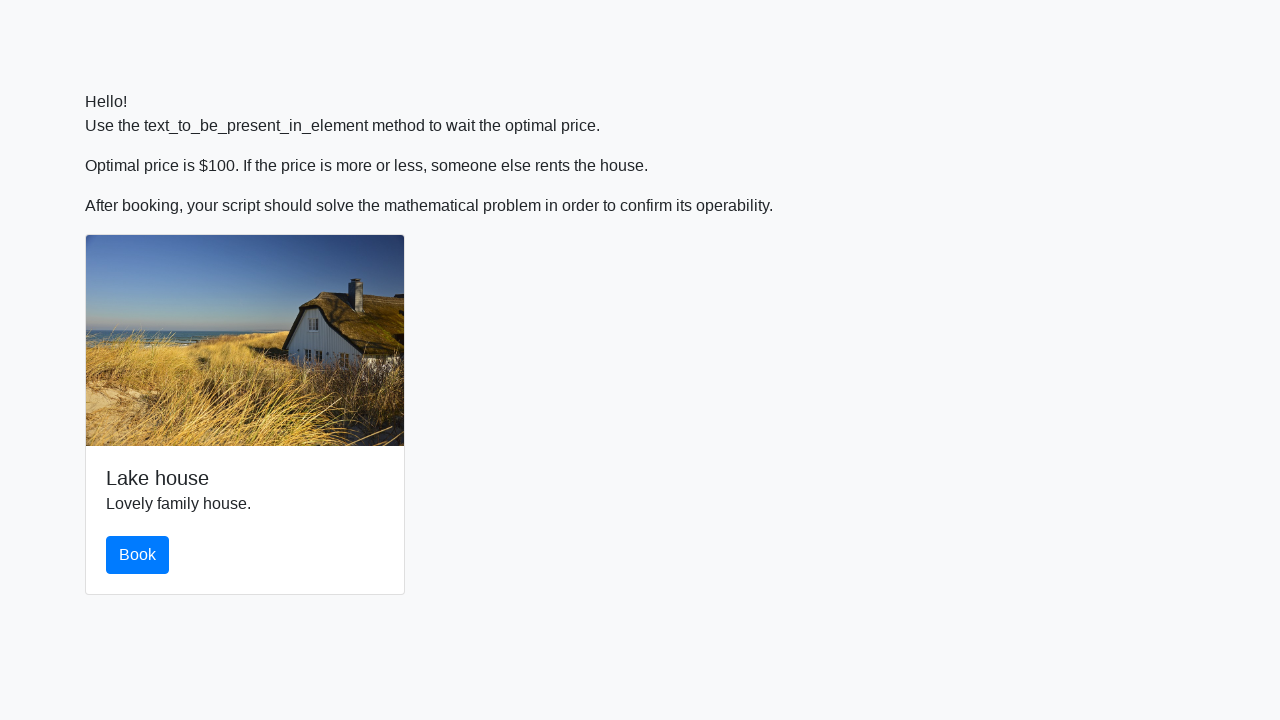

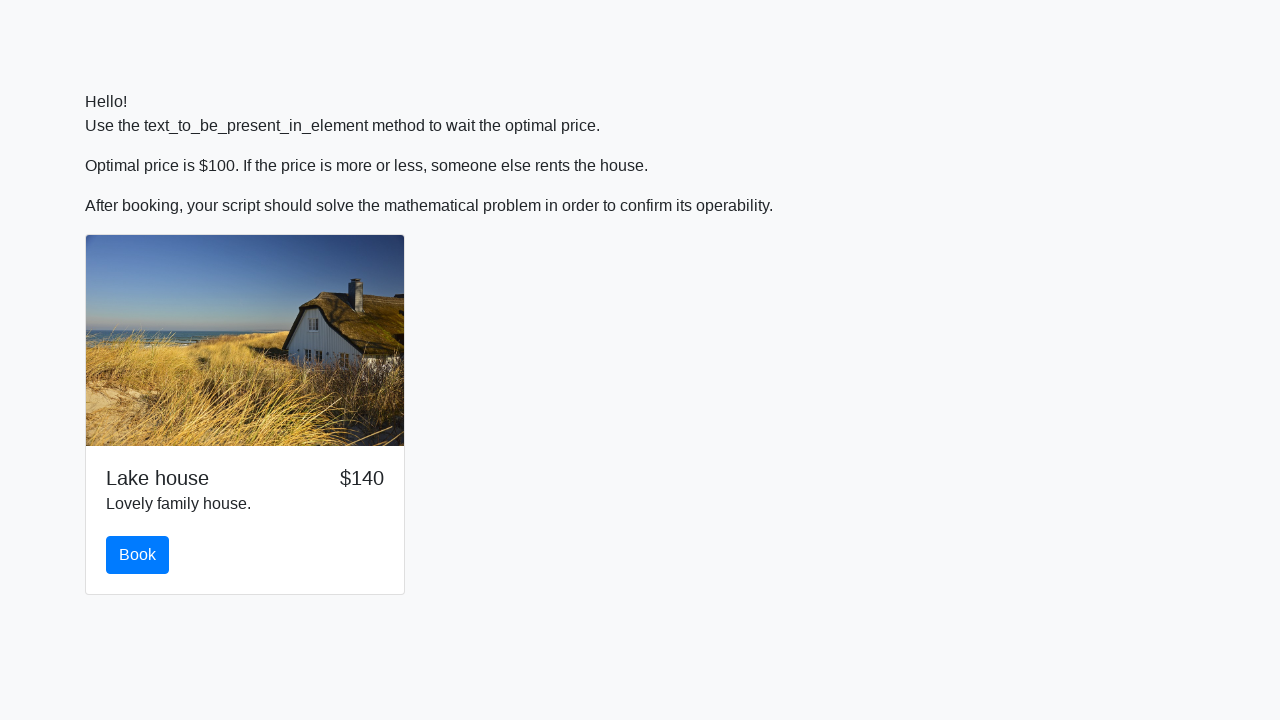